Tests checkbox functionality on a GWT Showcase demo page by checking the status of Tuesday, Wednesday, and Saturday checkboxes, clicking them to toggle their selected state, and verifying the changes.

Starting URL: http://samples.gwtproject.org/samples/Showcase/Showcase.html#!CwCheckBox

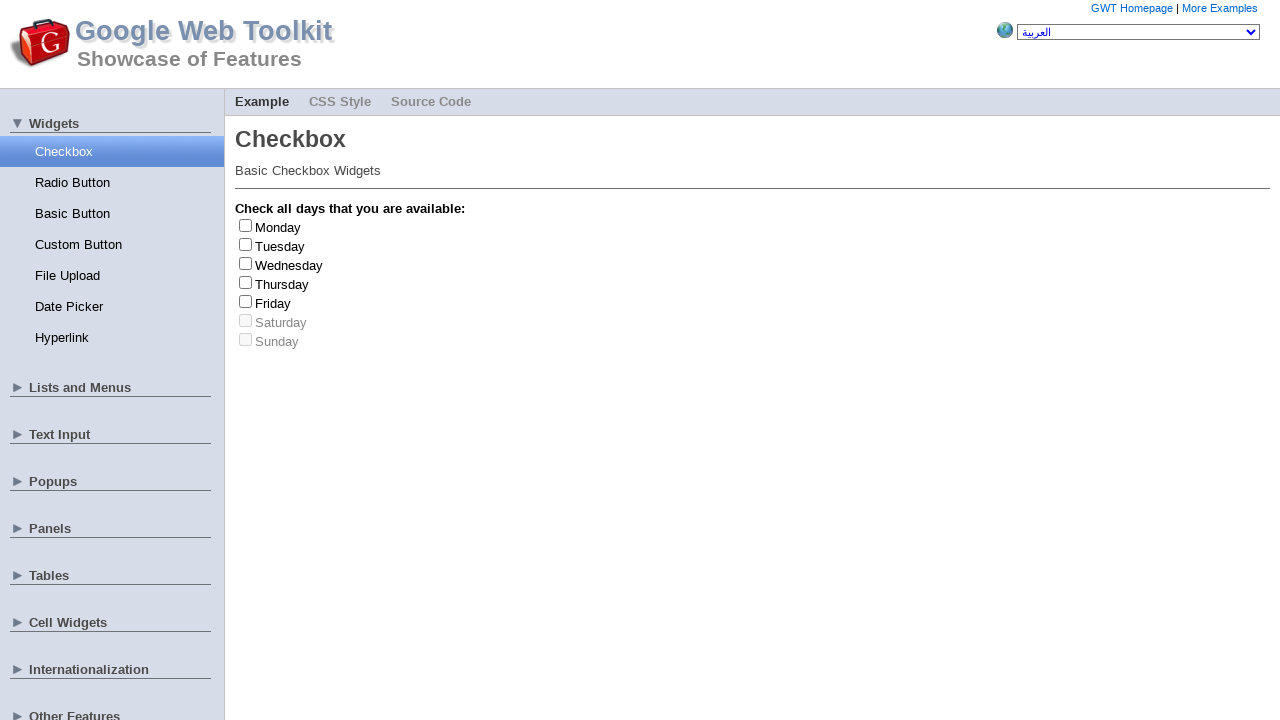

Waited for checkbox showcase to load - Tuesday checkbox selector appeared
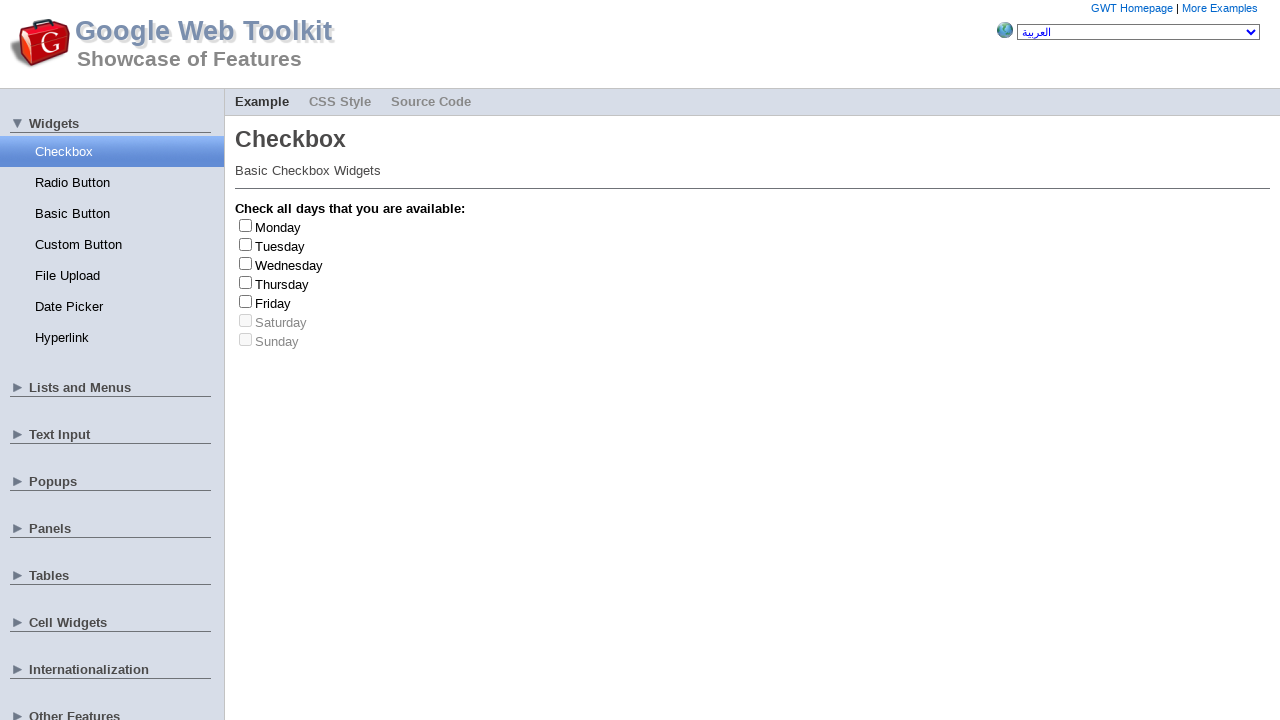

Located Tuesday checkbox element
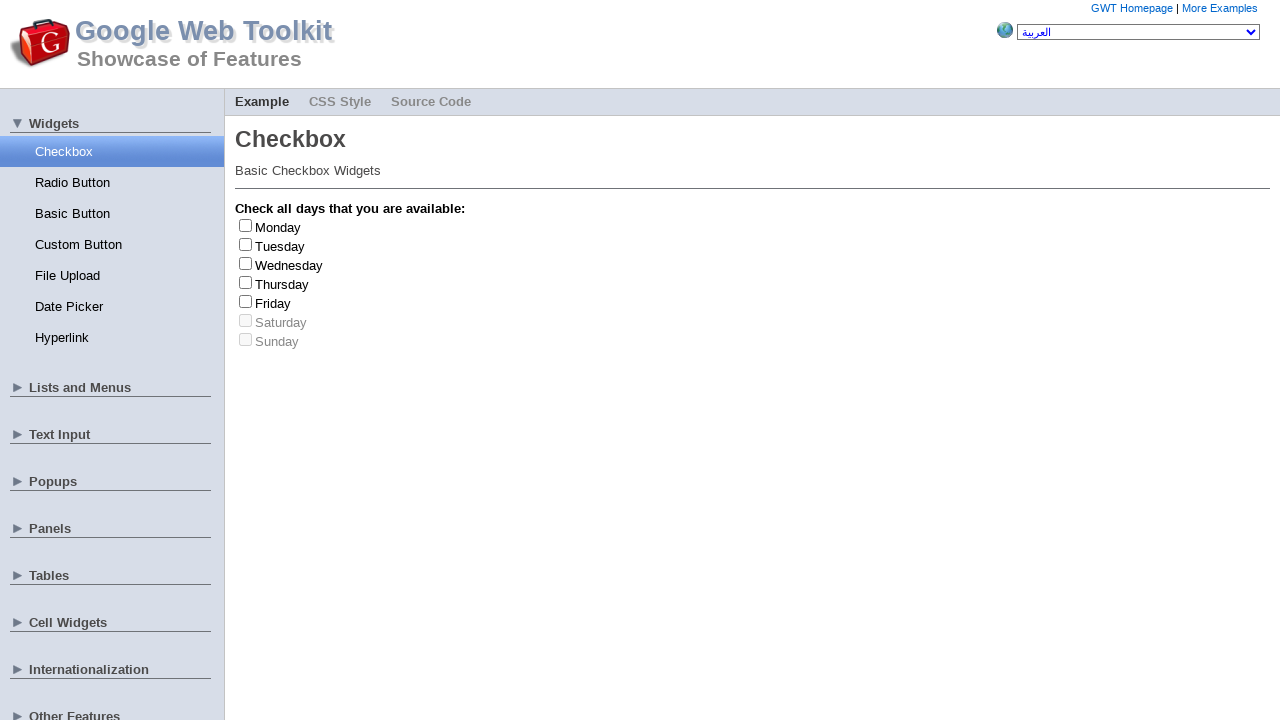

Clicked Tuesday checkbox to toggle its state at (246, 244) on #gwt-debug-cwCheckBox-Tuesday-input
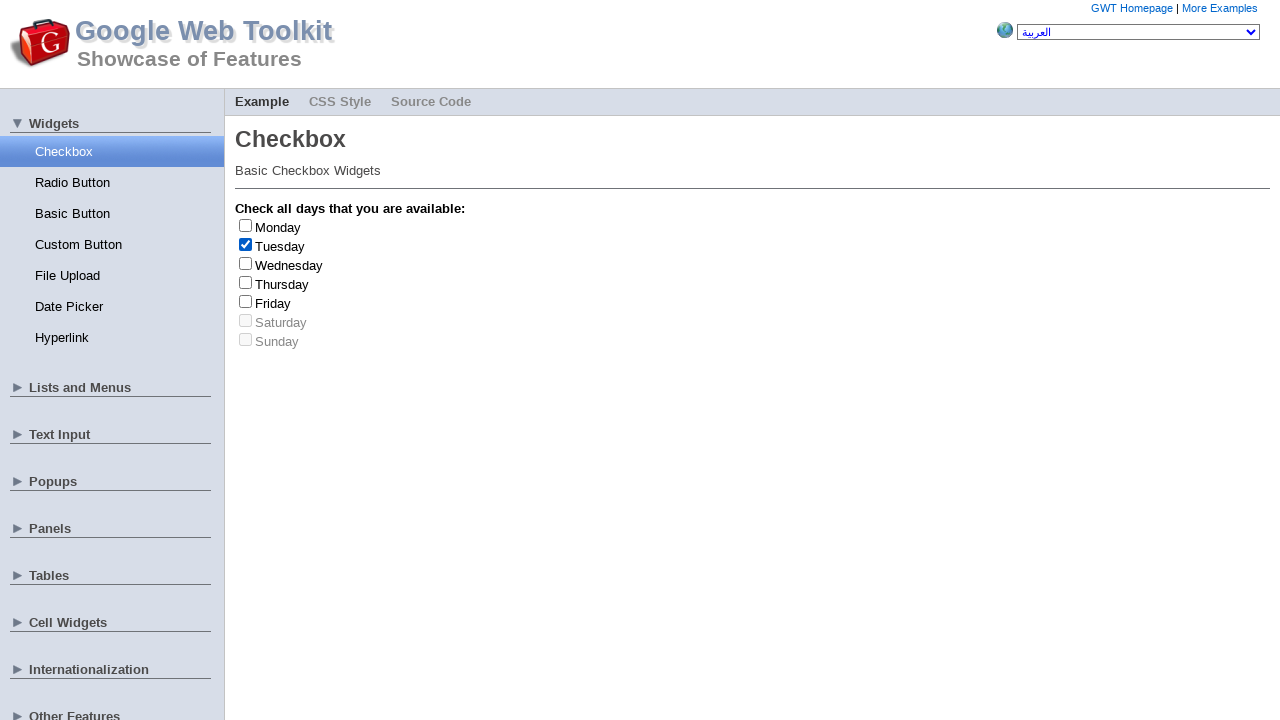

Waited 500ms for UI to update after Tuesday checkbox toggle
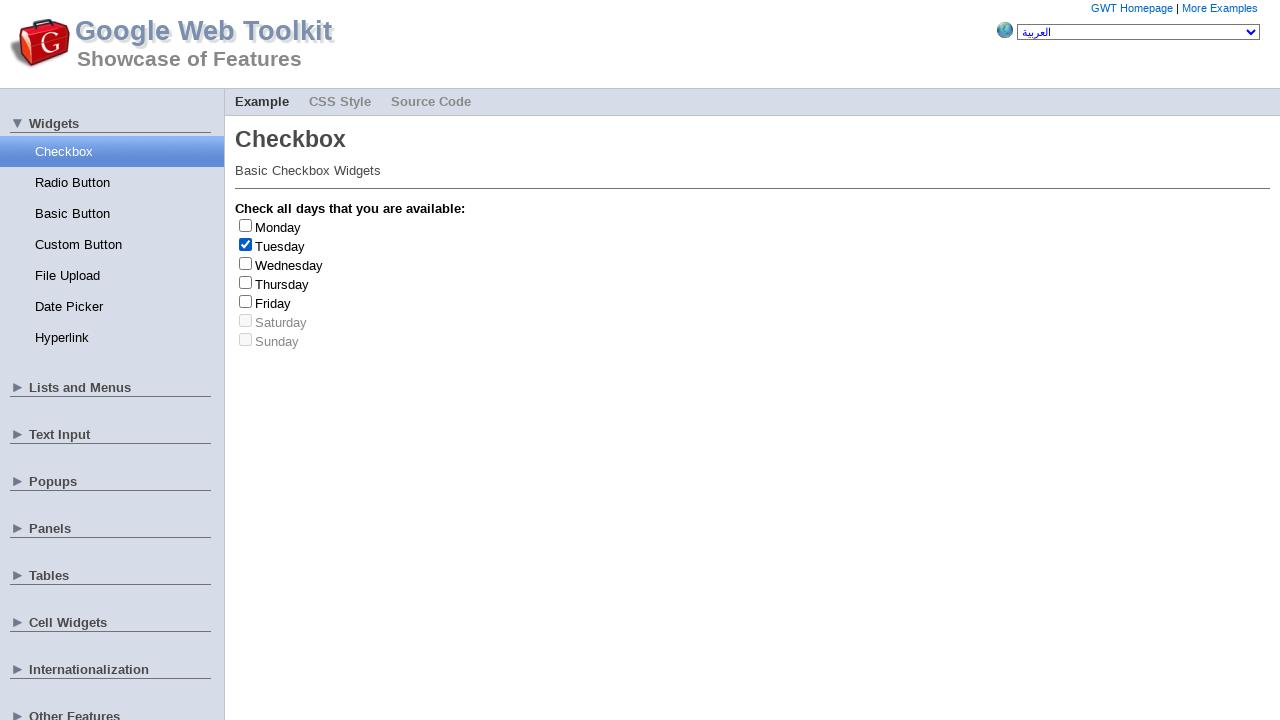

Located Wednesday checkbox element
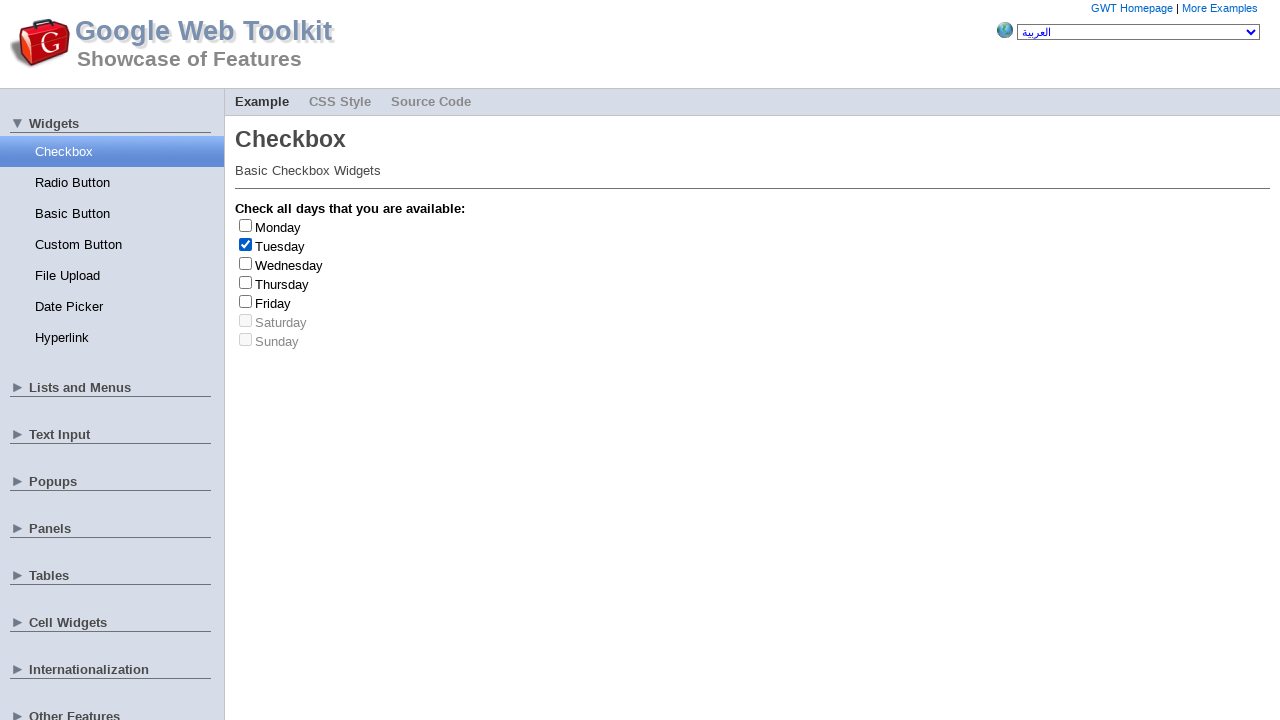

Clicked Wednesday checkbox to toggle its state at (246, 263) on #gwt-debug-cwCheckBox-Wednesday-input
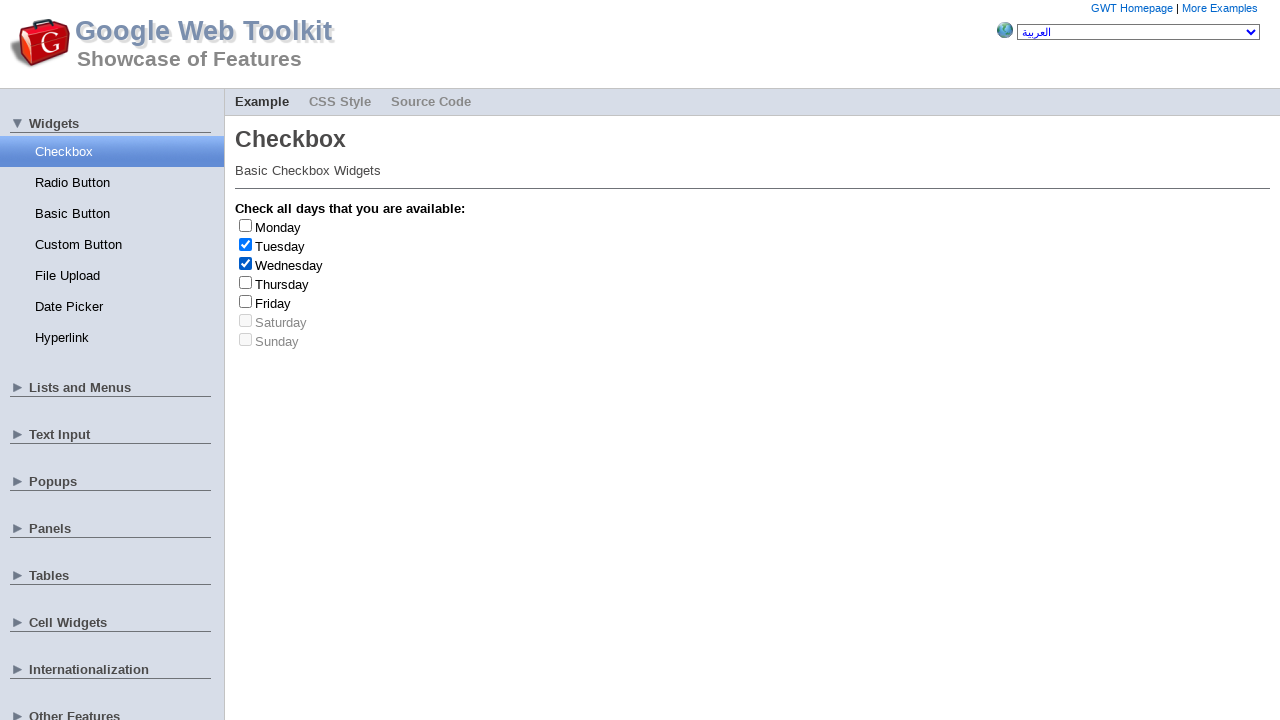

Located Saturday checkbox element (disabled in demo)
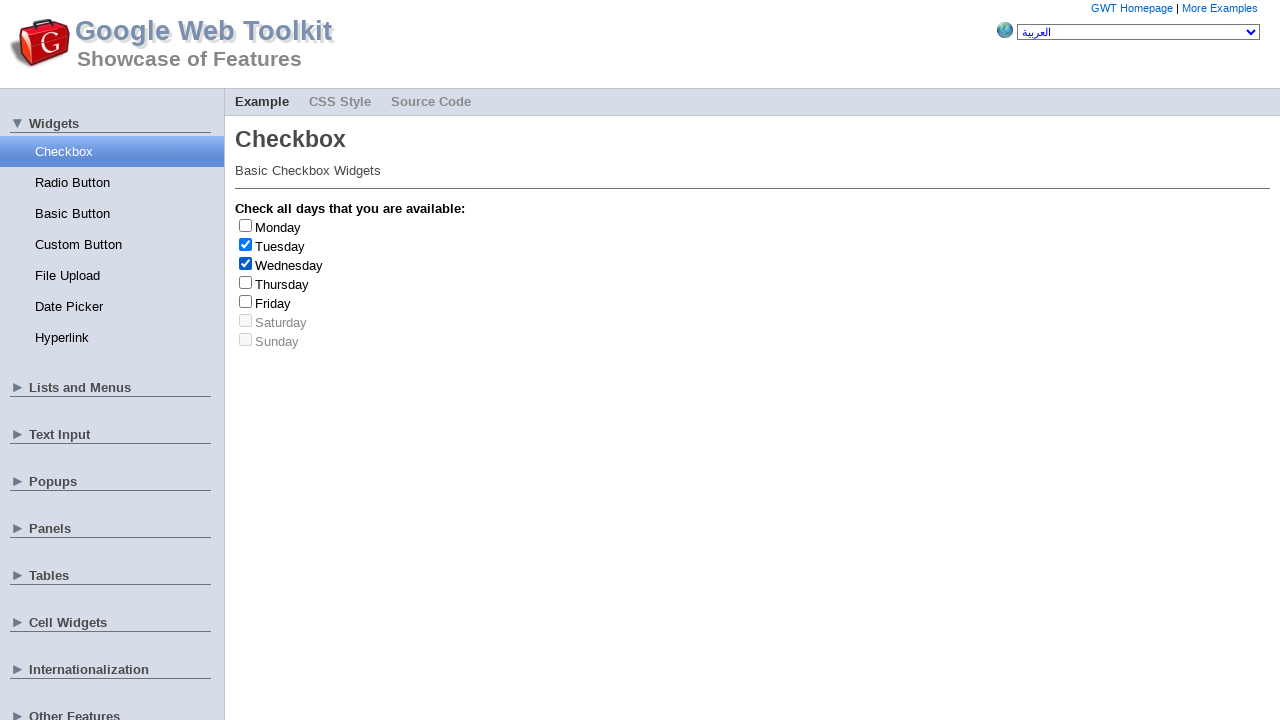

Clicked Wednesday checkbox again to toggle it back to original state at (246, 263) on #gwt-debug-cwCheckBox-Wednesday-input
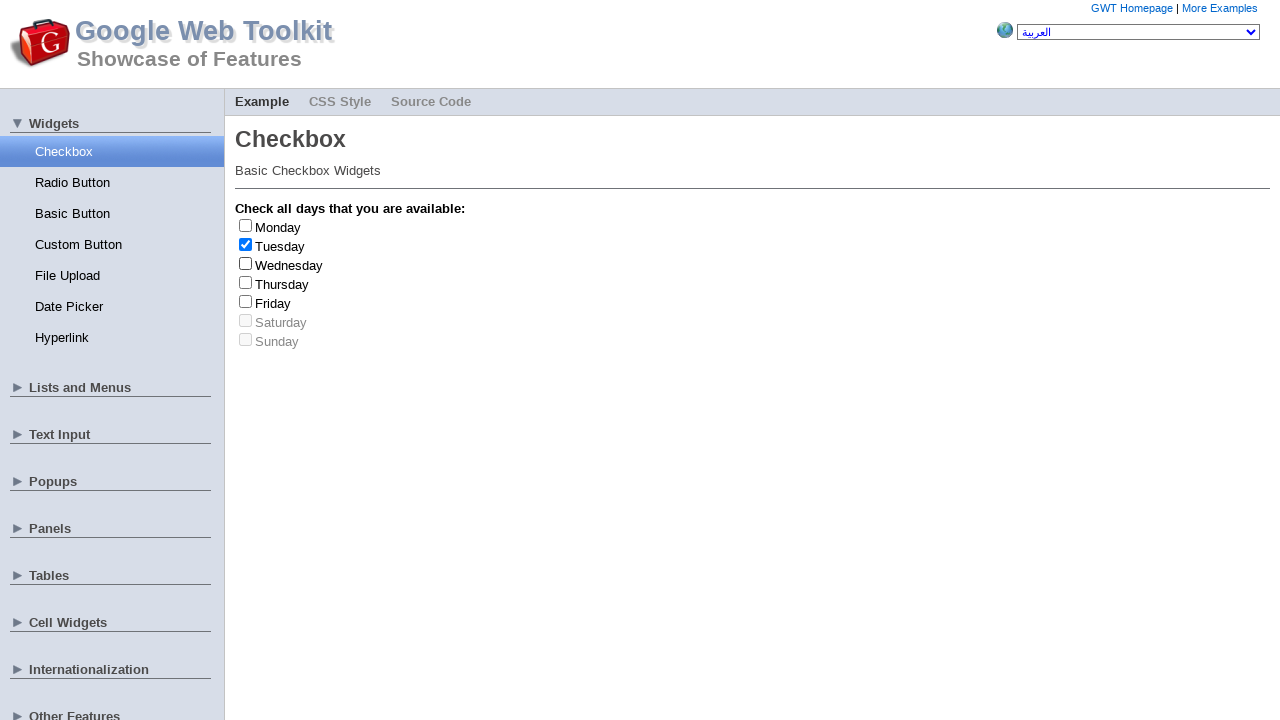

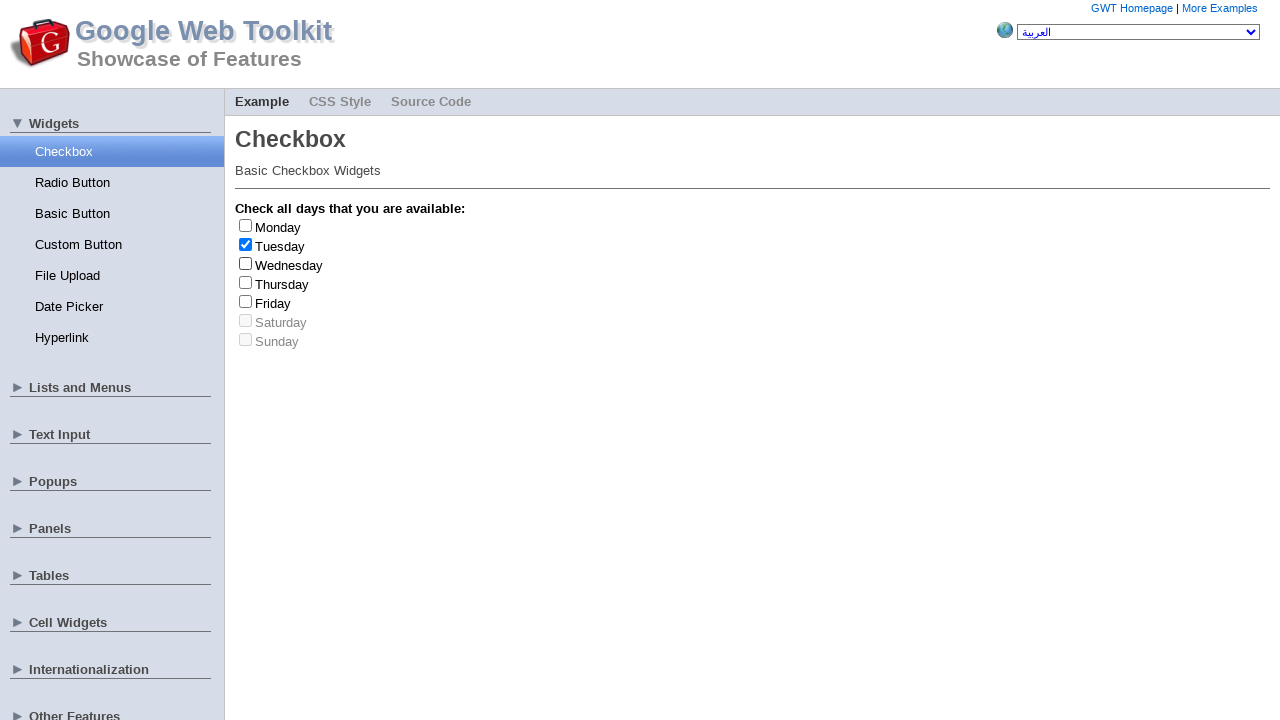